Solves a math challenge by calculating a value from a displayed number, filling the answer, selecting checkboxes, and submitting the form

Starting URL: http://suninjuly.github.io/math.html

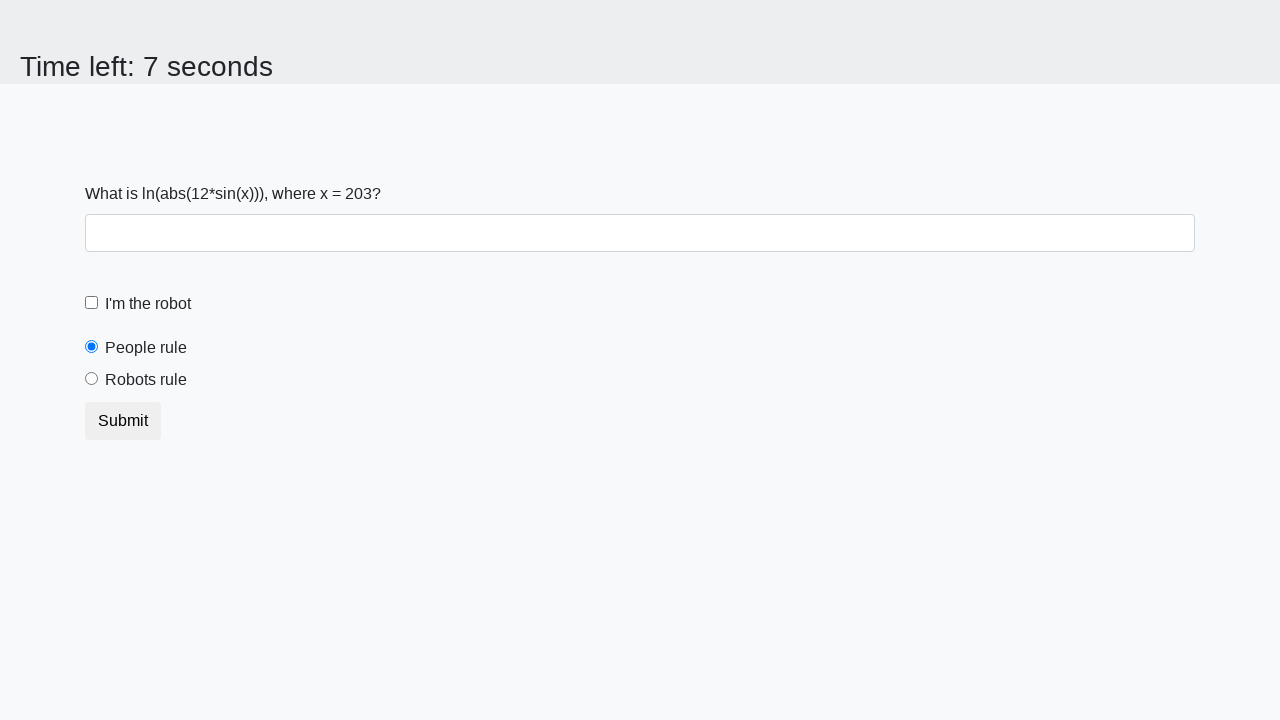

Located the x value element on the math challenge page
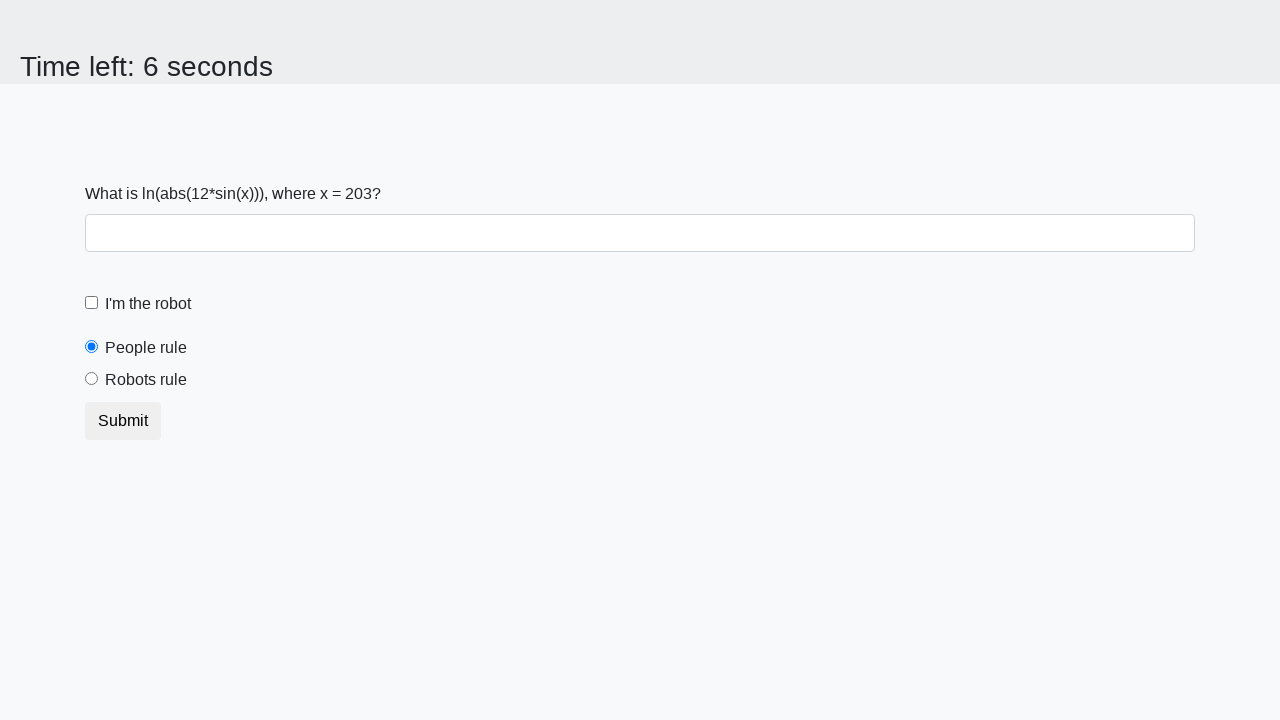

Extracted x value from the page
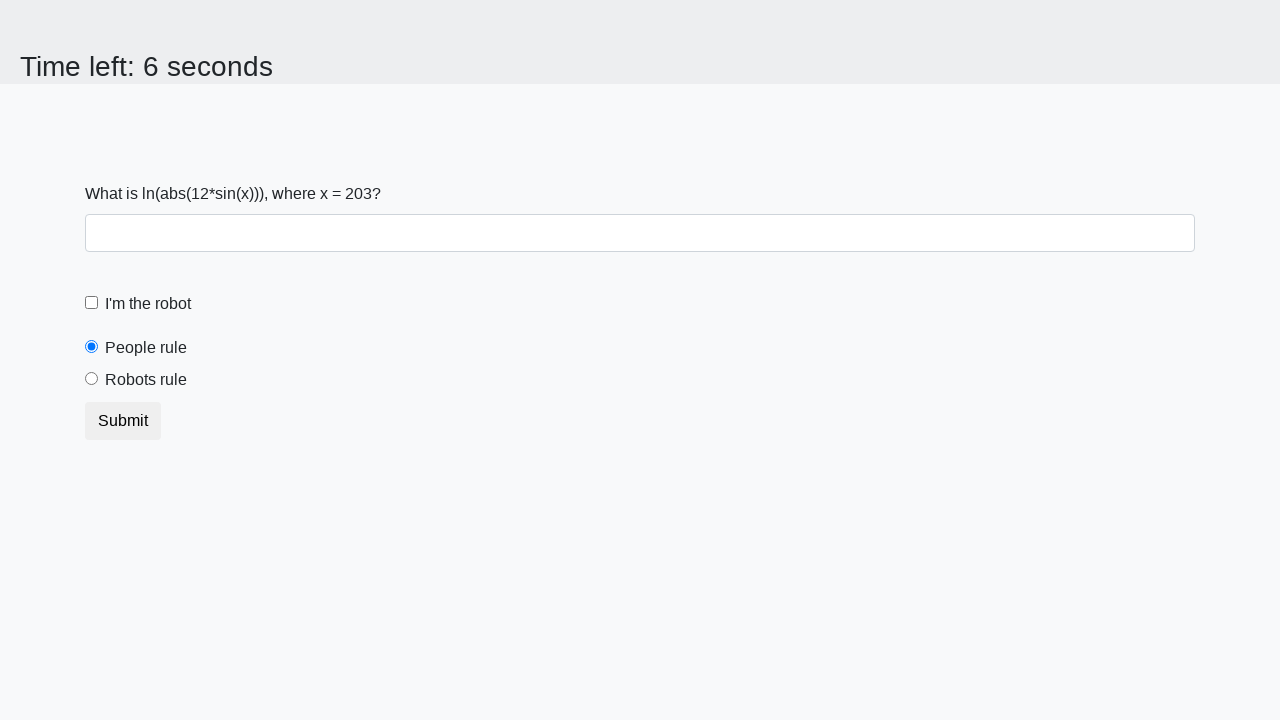

Calculated the math challenge answer using logarithm formula
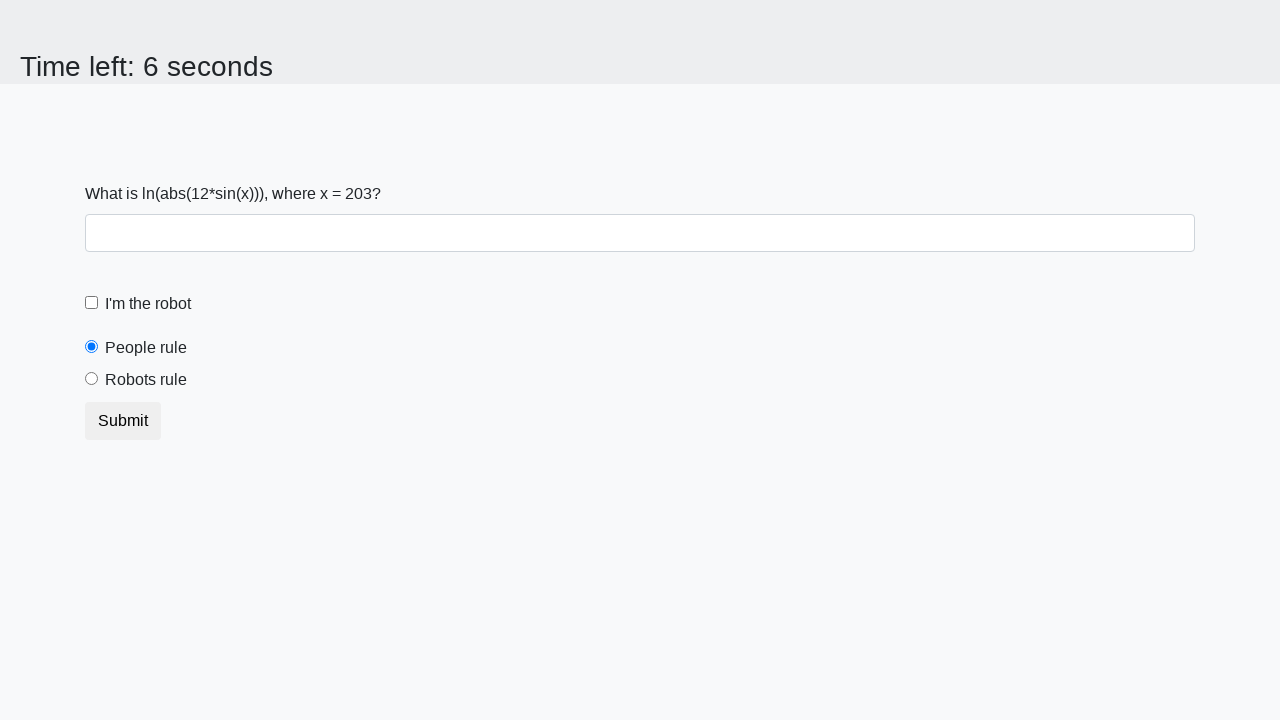

Filled the answer input field with calculated value on xpath=/html/body/div/form/div[1]/input
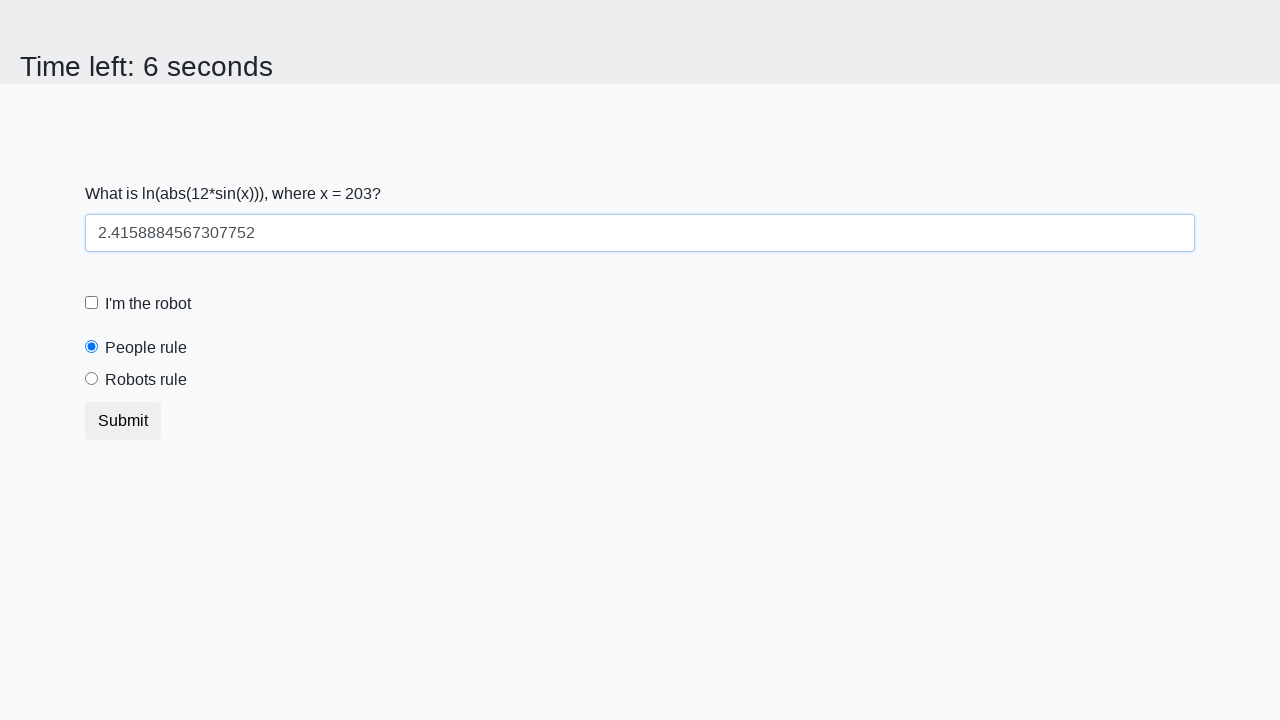

Clicked the 'I'm a robot' checkbox at (92, 303) on xpath=/html/body/div/form/div[2]/input
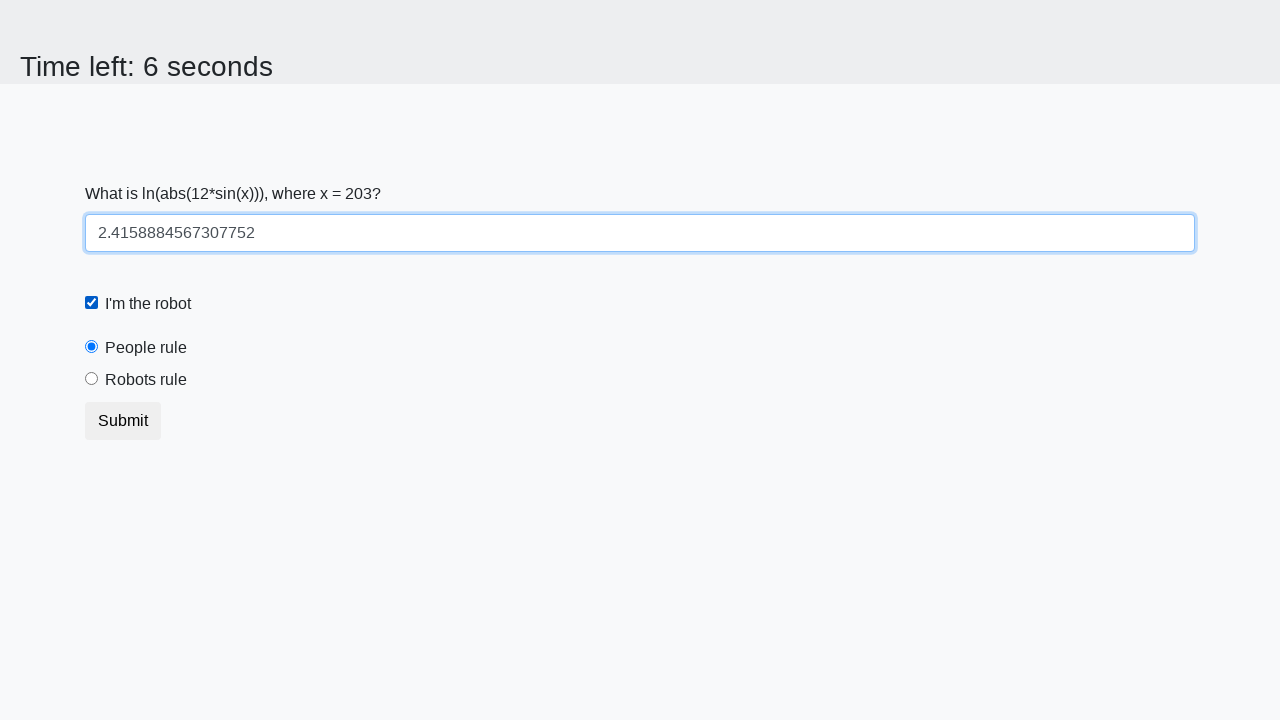

Clicked the 'Robots rule' checkbox at (92, 379) on xpath=/html/body/div/form/div[4]/input
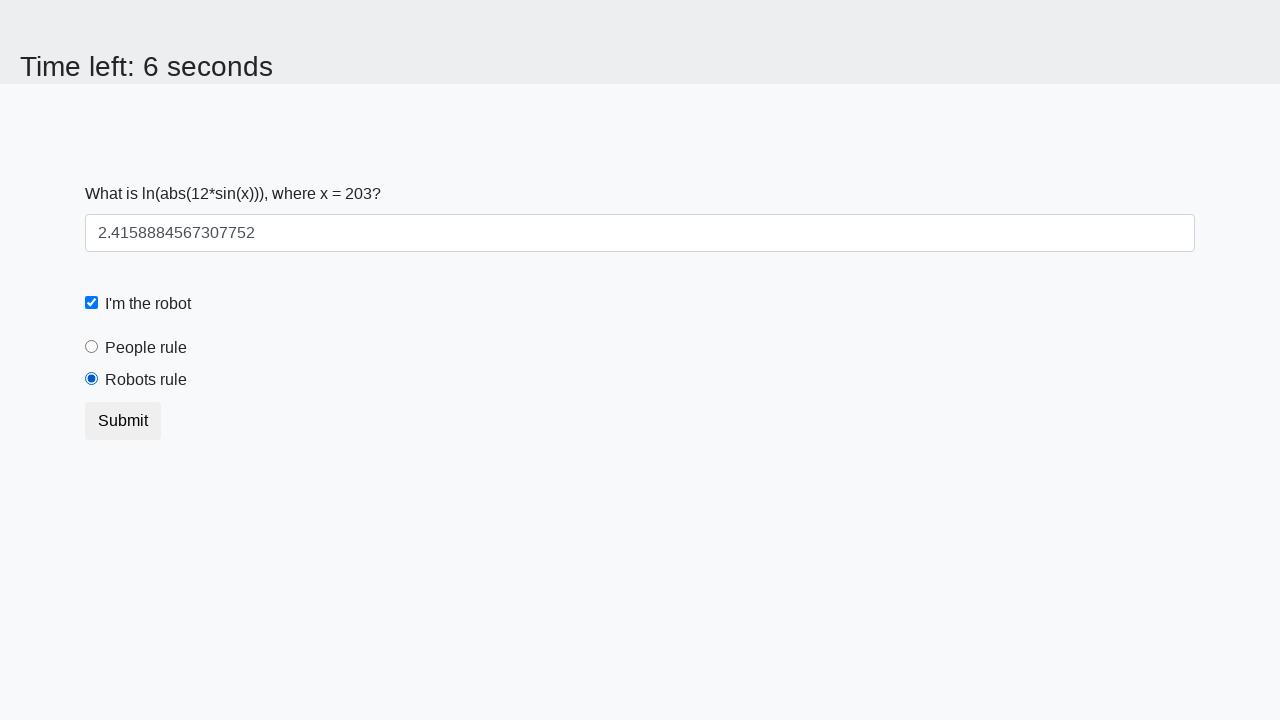

Clicked the submit button to submit the form at (123, 421) on xpath=/html/body/div/form/button
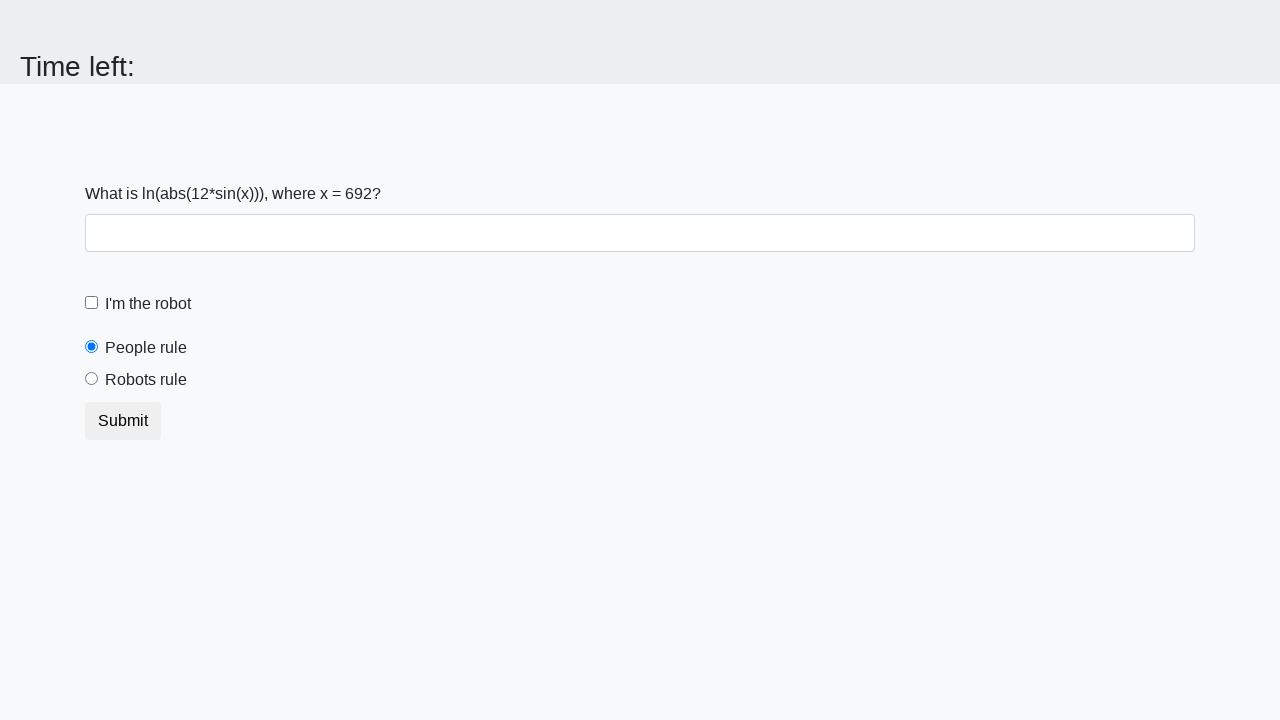

Waited for the form submission result
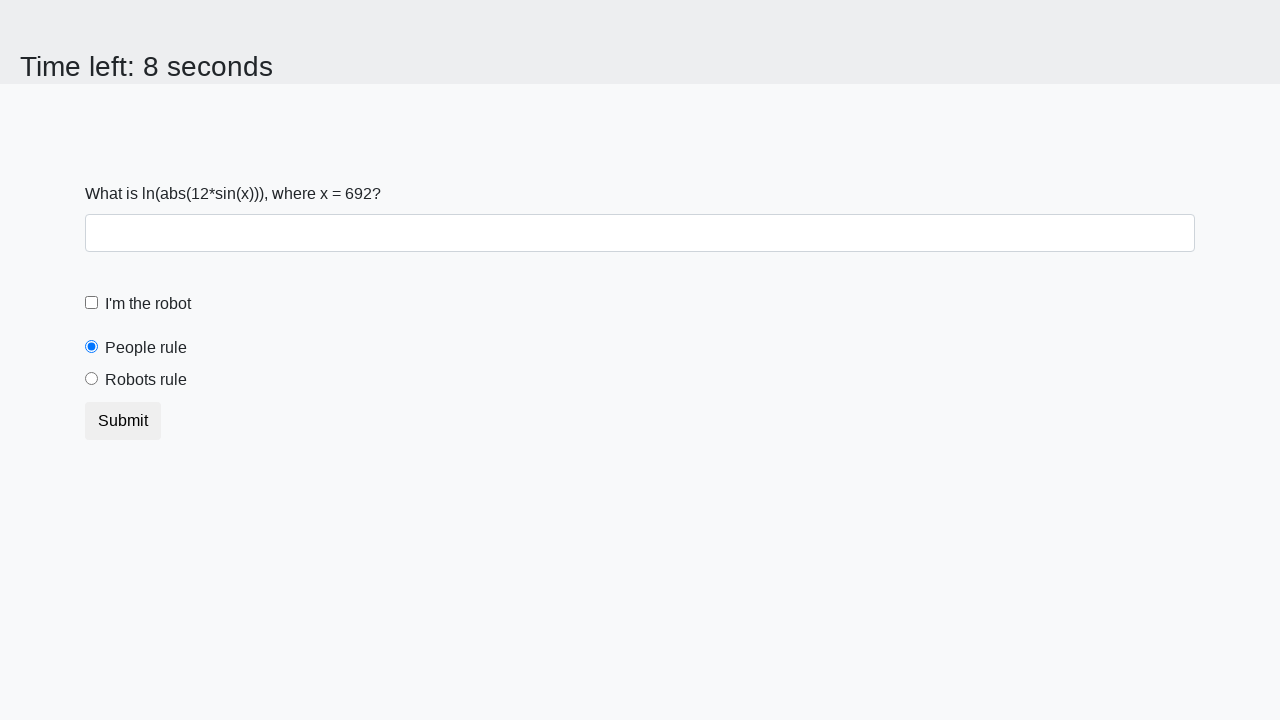

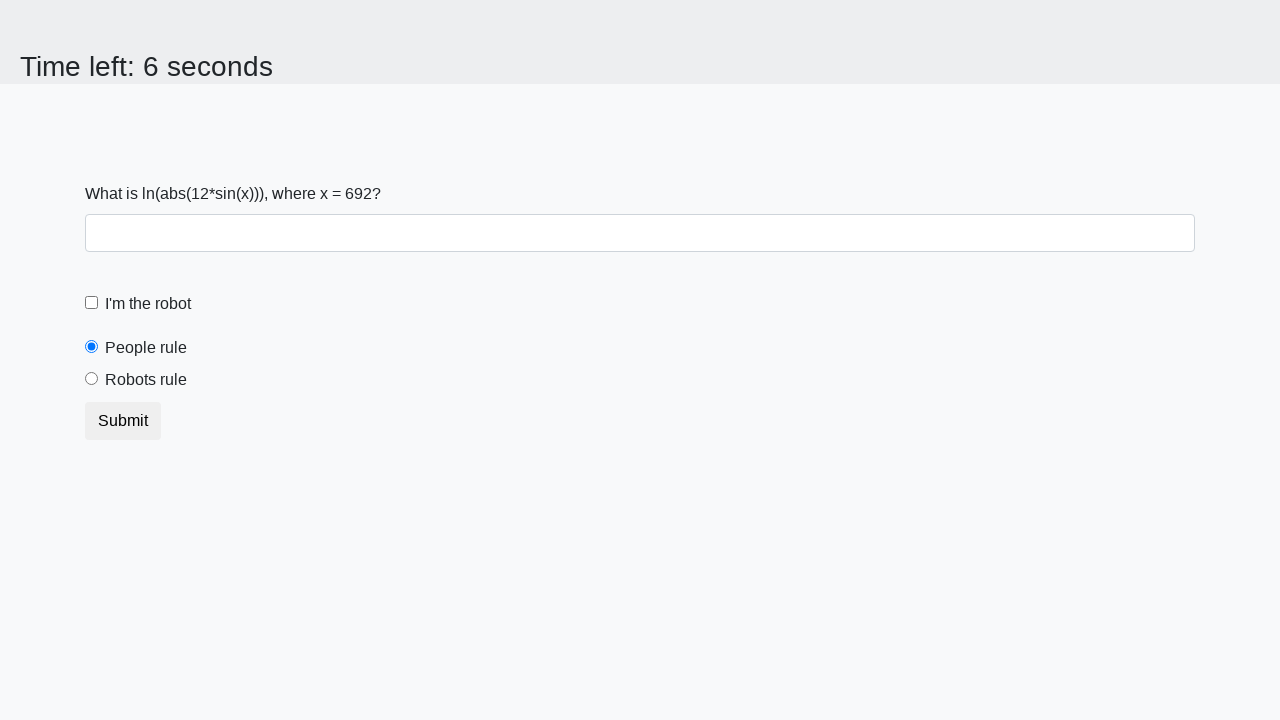